Tests Apple search functionality by searching for "Iphone" and submitting the search form.

Starting URL: https://www.apple.com/

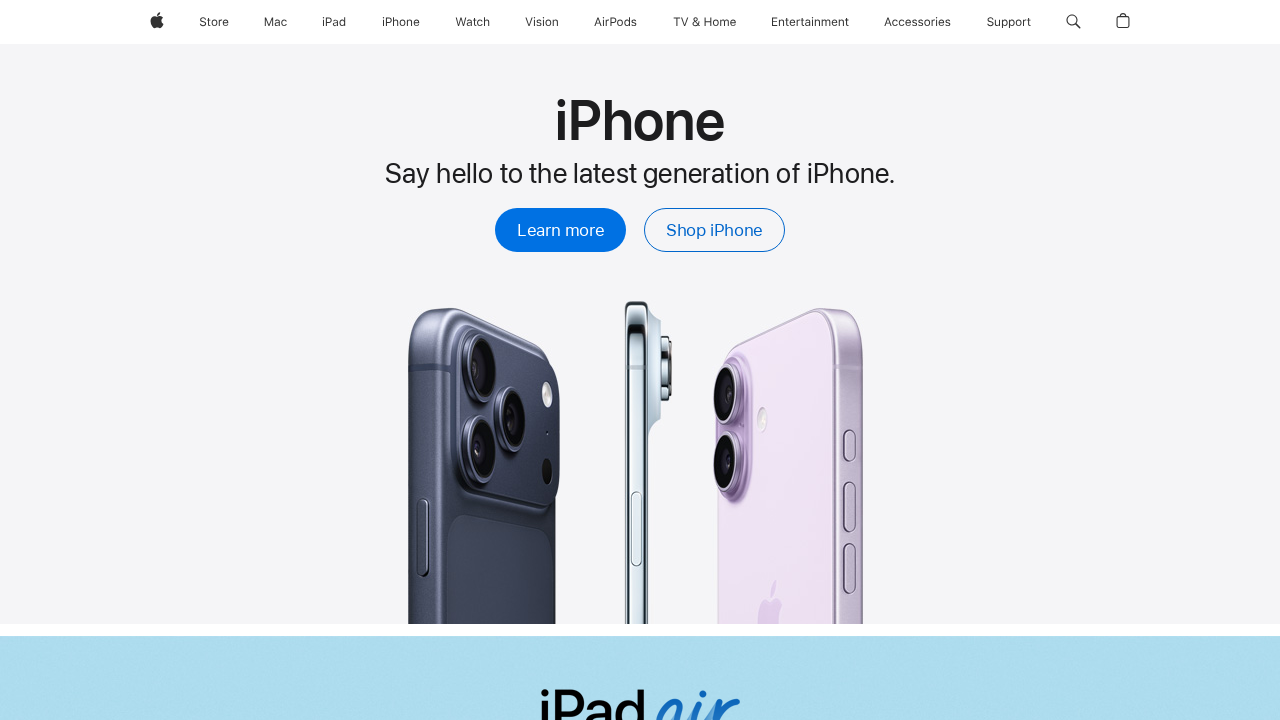

Clicked search button in global navigation at (1073, 22) on #globalnav-menubutton-link-search
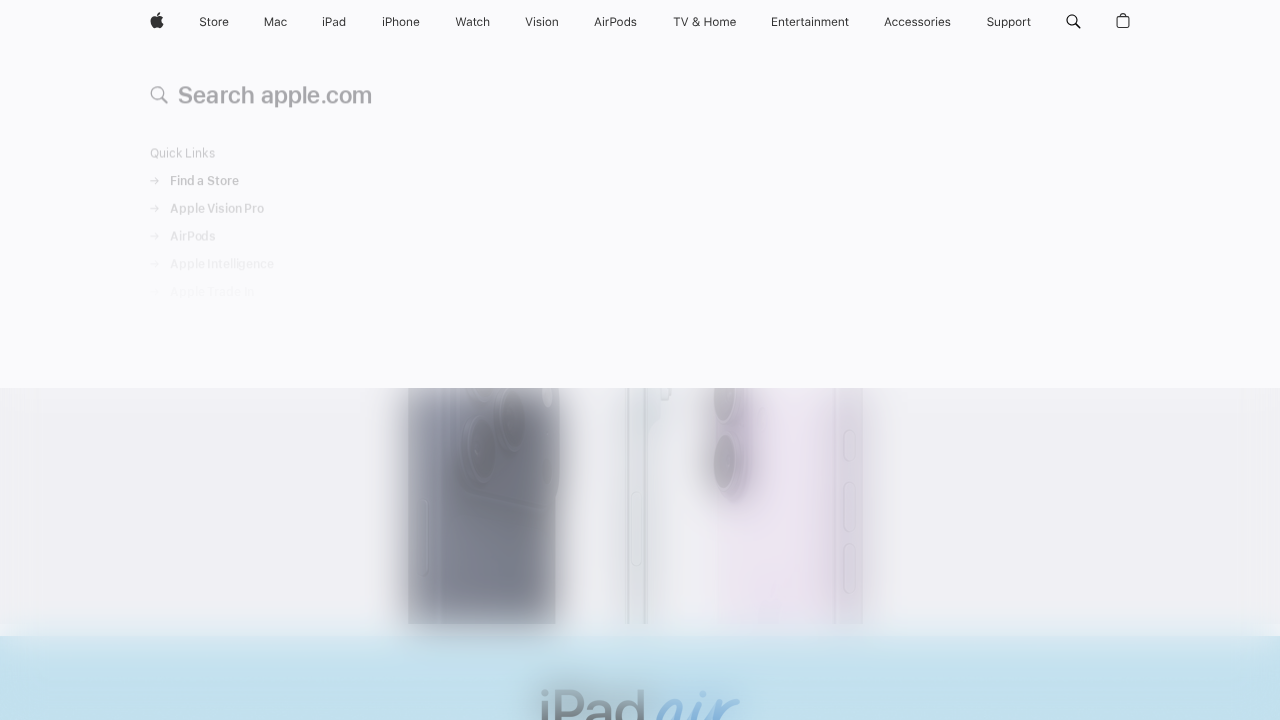

Filled search field with 'Iphone' on //input
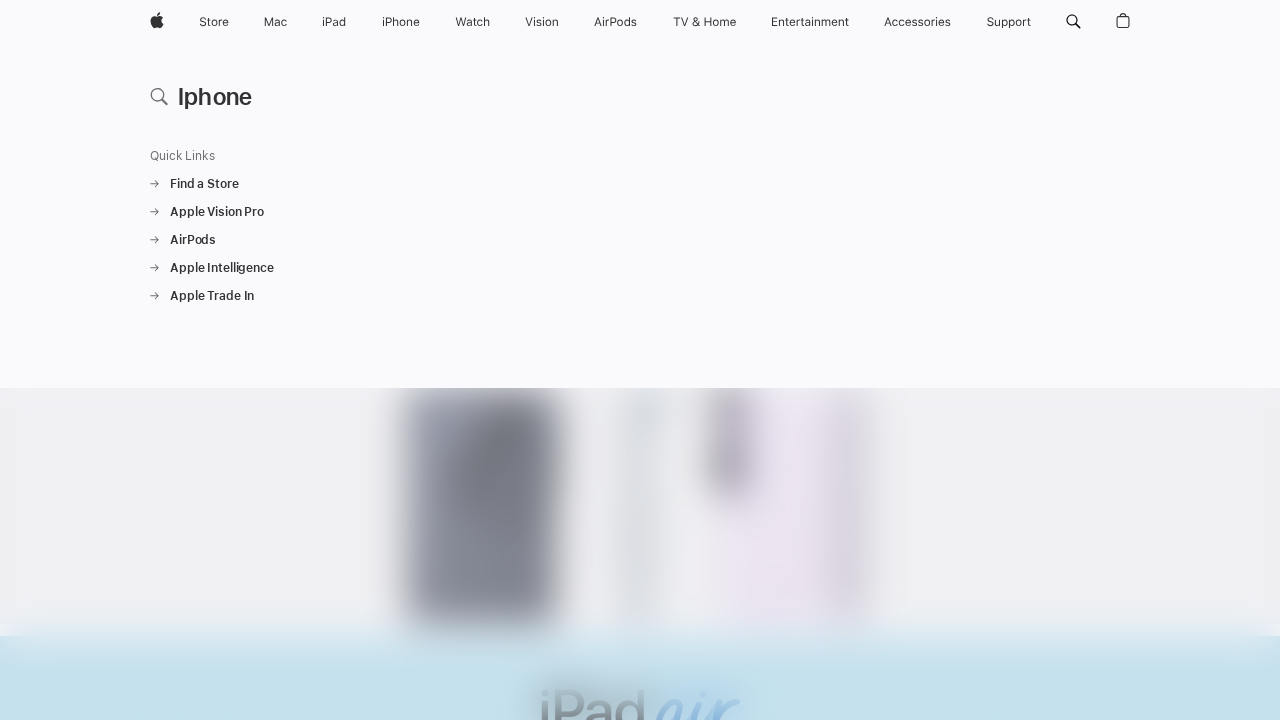

Pressed Enter to submit search form on //input
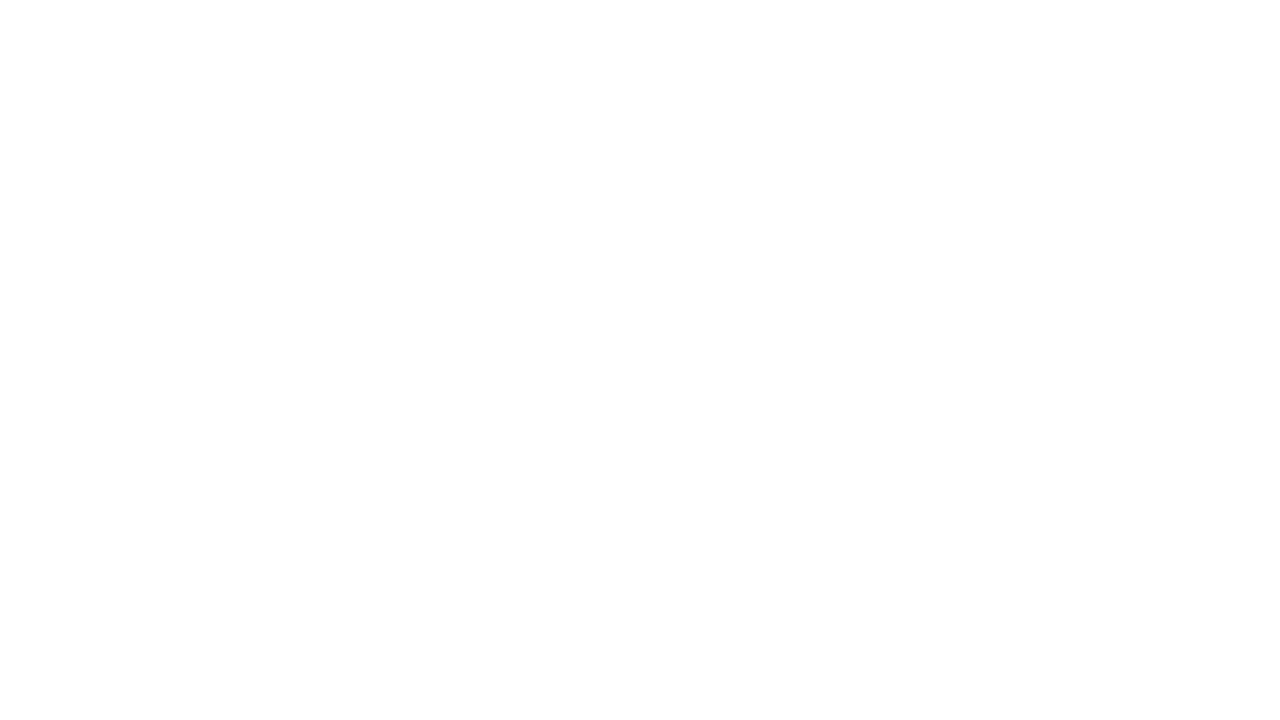

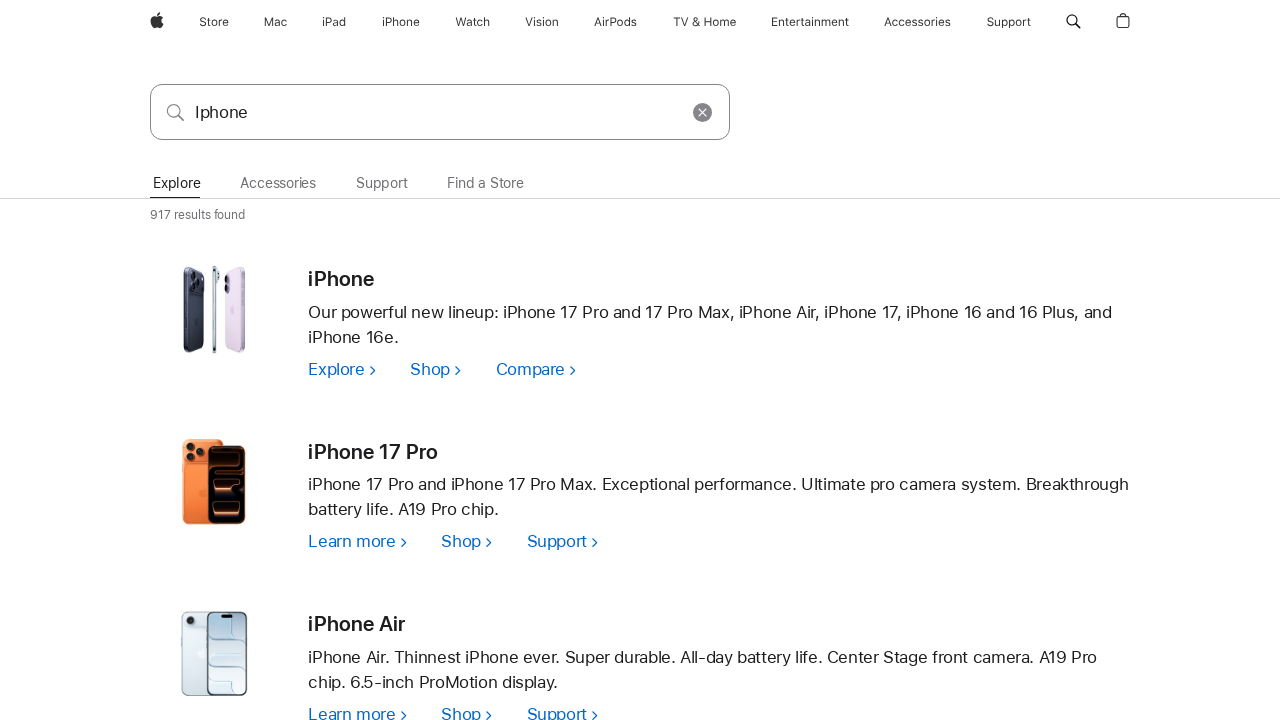